Tests nested frames navigation by clicking on the Nested Frames link and switching through frame hierarchy to access content in the middle frame

Starting URL: https://the-internet.herokuapp.com/

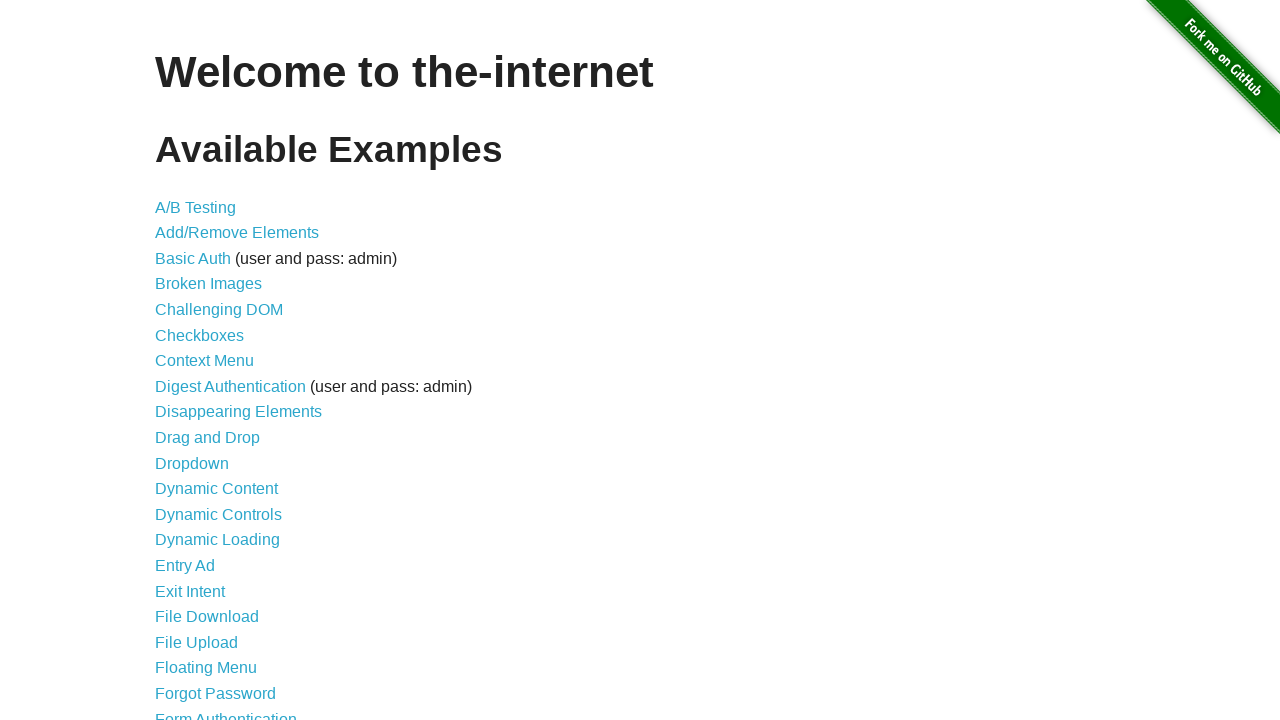

Clicked on Nested Frames link at (210, 395) on text=Nested Frames
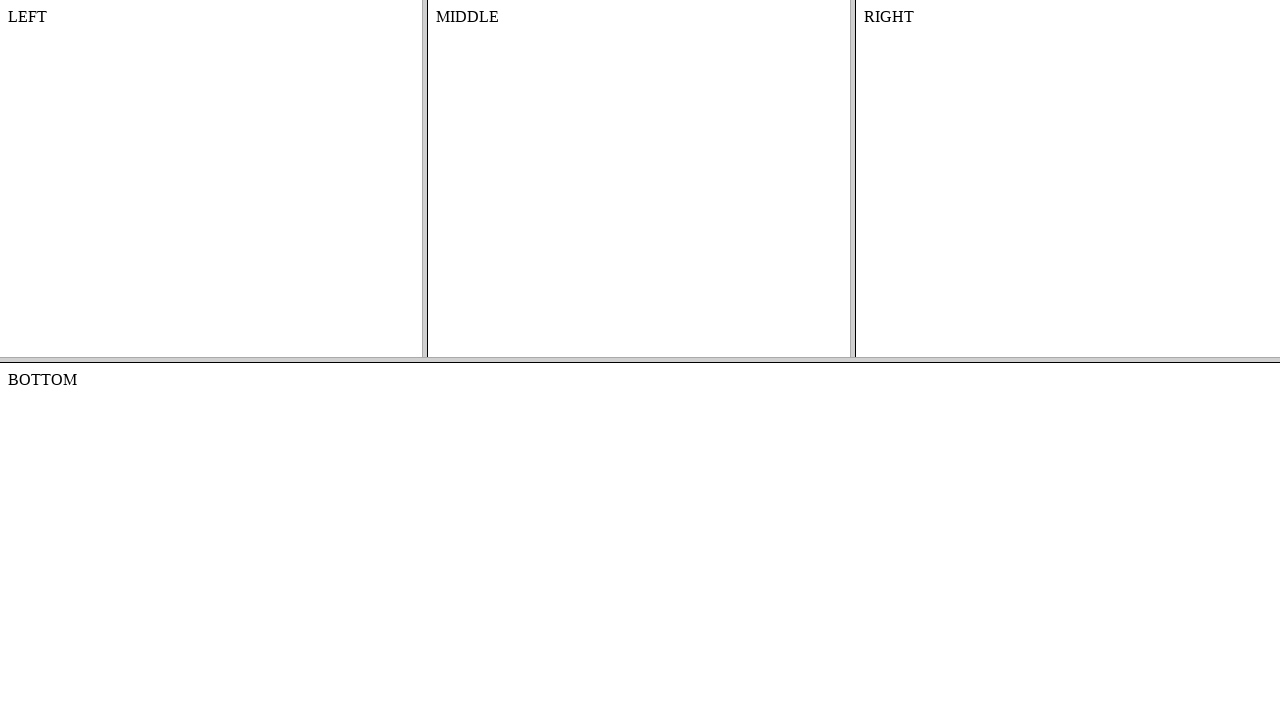

Located top frame
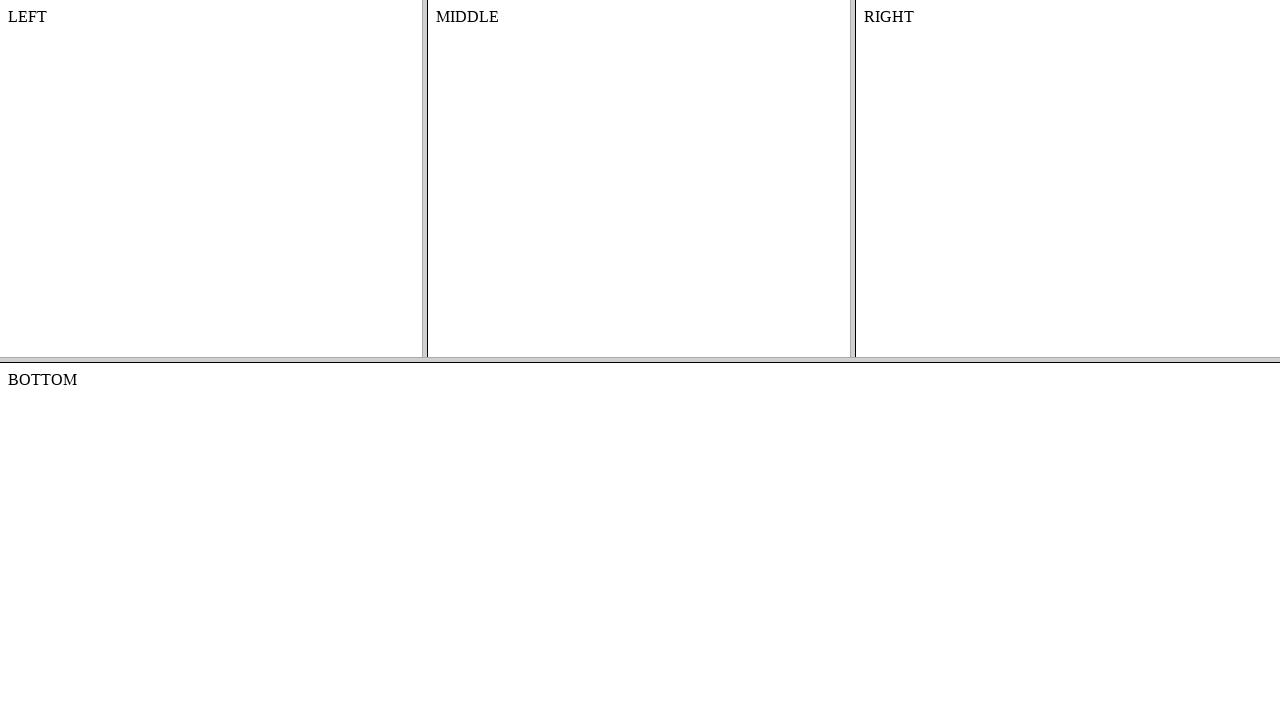

Located middle frame within top frame
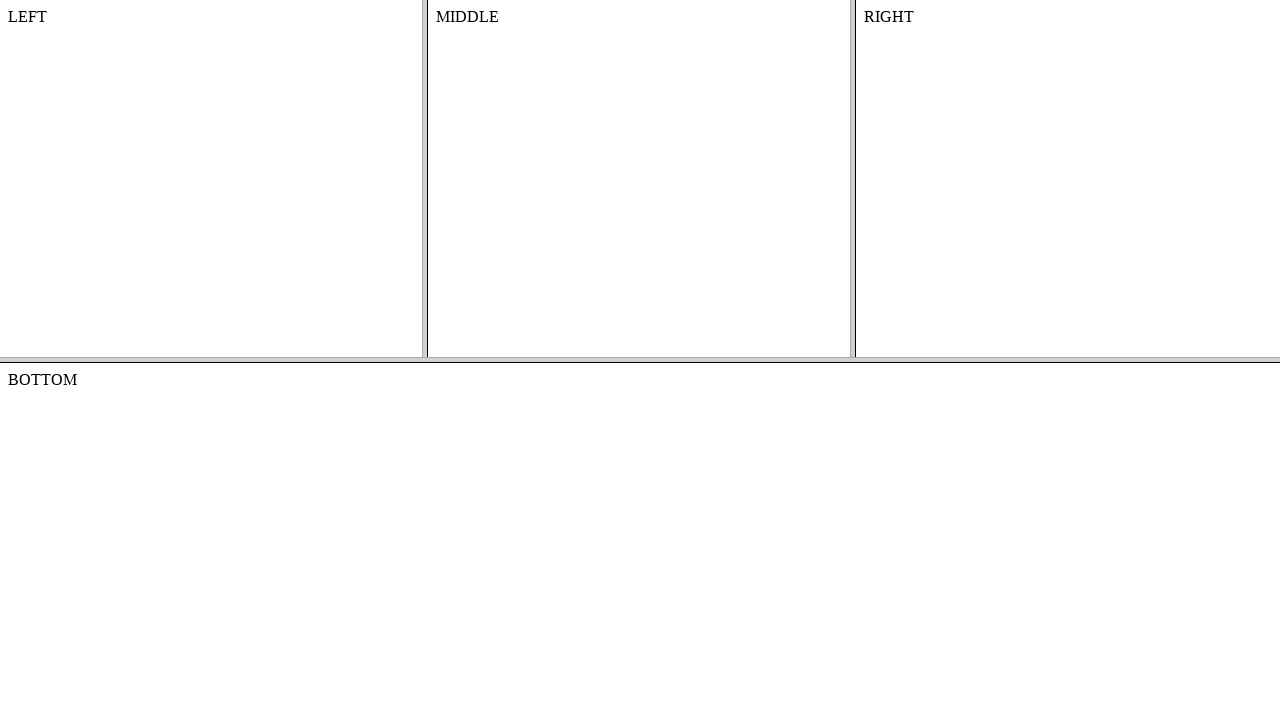

Content element in middle frame is accessible
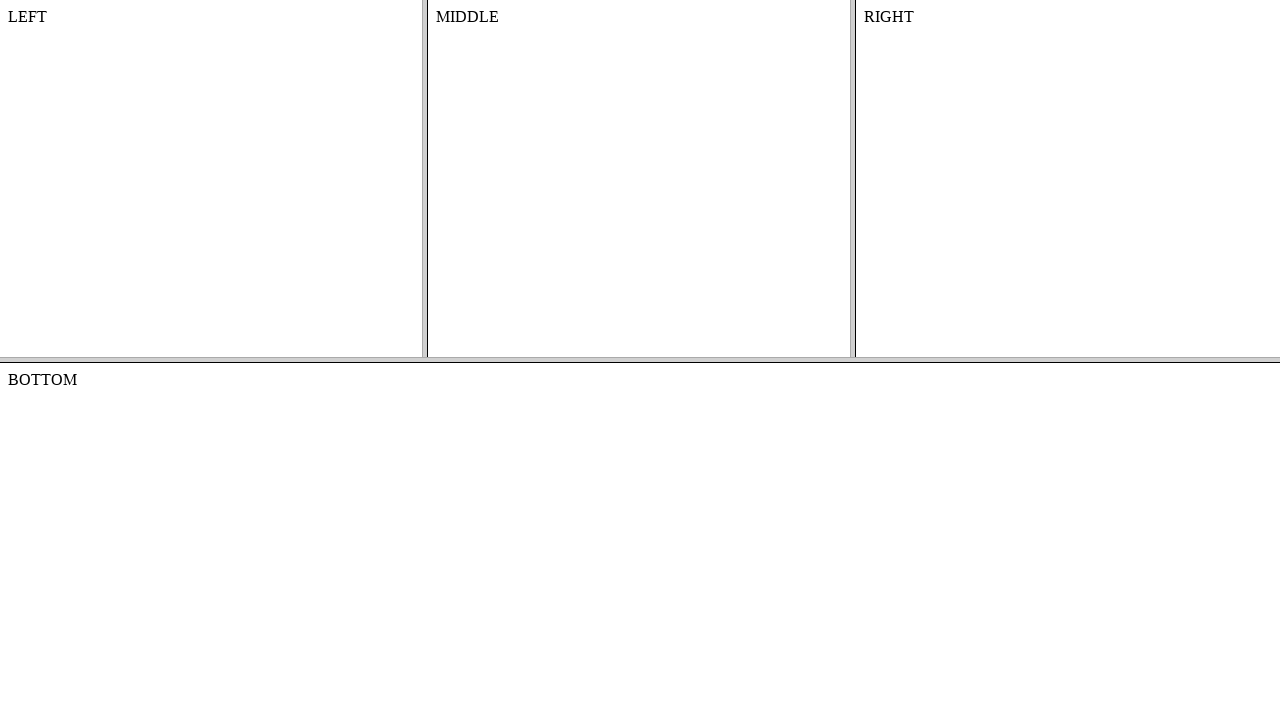

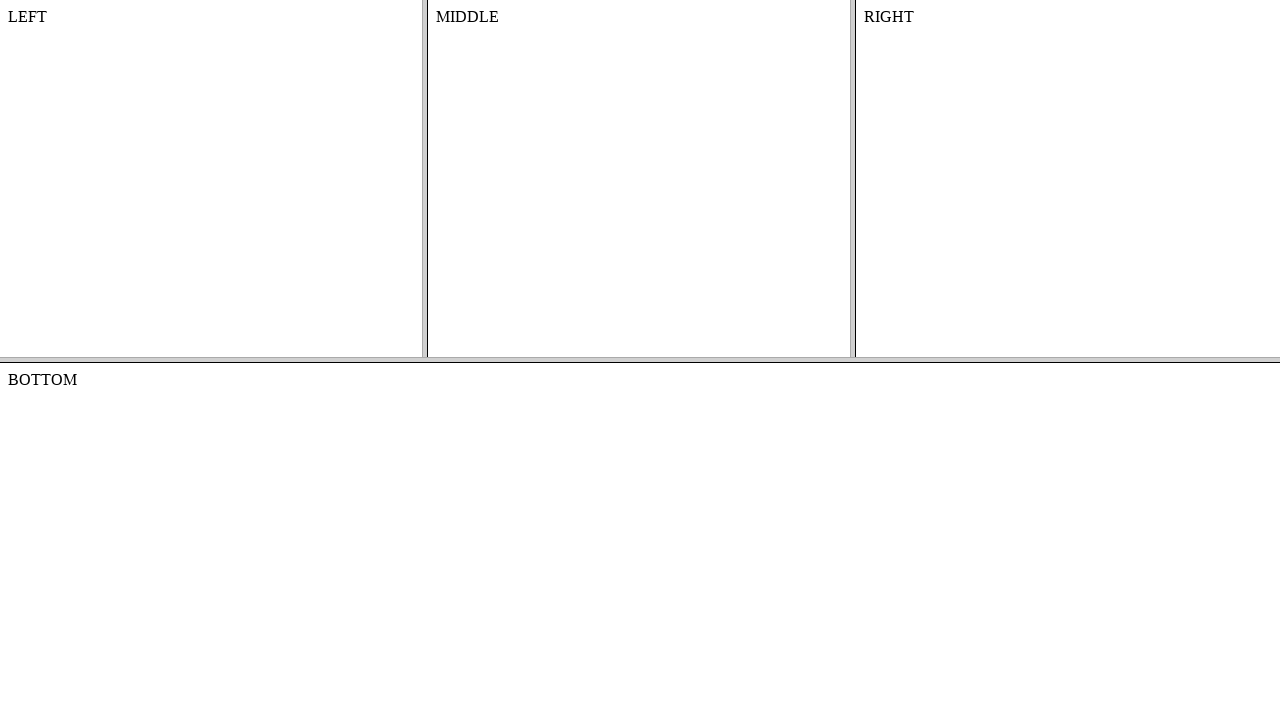